Tests dismissing a JavaScript confirm dialog by clicking Cancel and verifying the result

Starting URL: https://the-internet.herokuapp.com/javascript_alerts

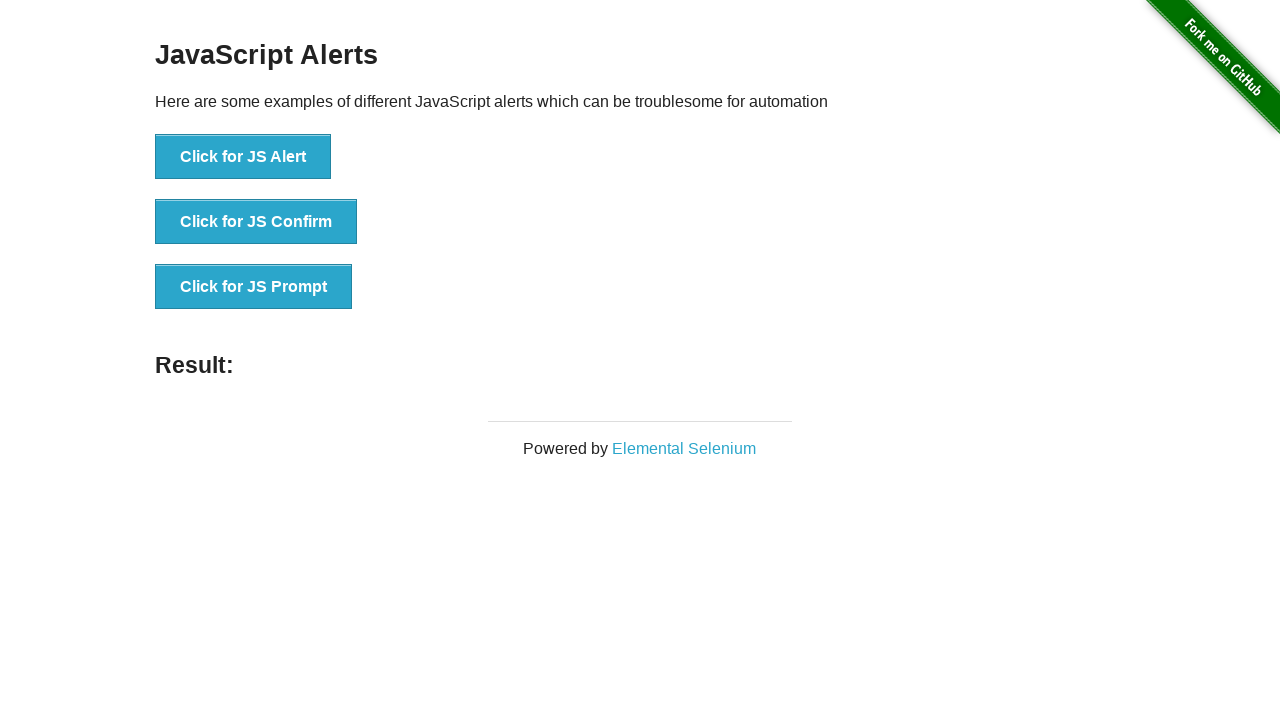

Clicked the confirm dialog button at (256, 222) on xpath=//button[@onclick='jsConfirm()']
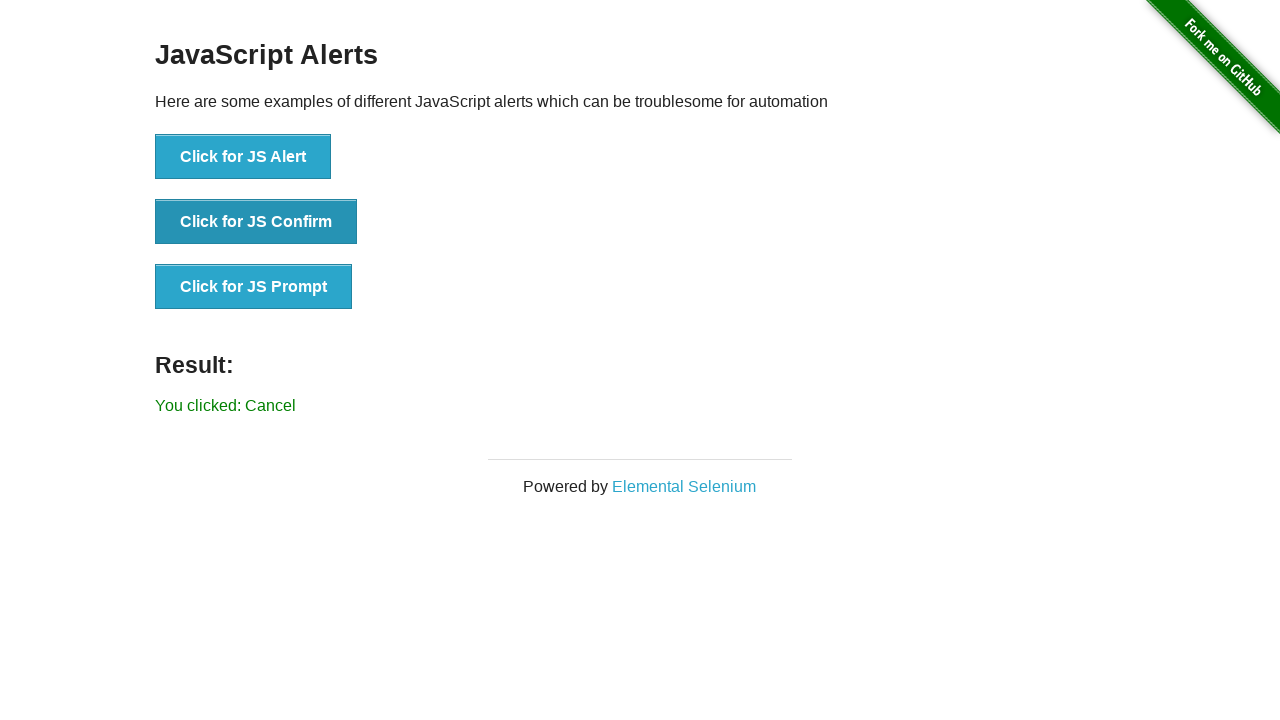

Set up dialog handler to dismiss alerts
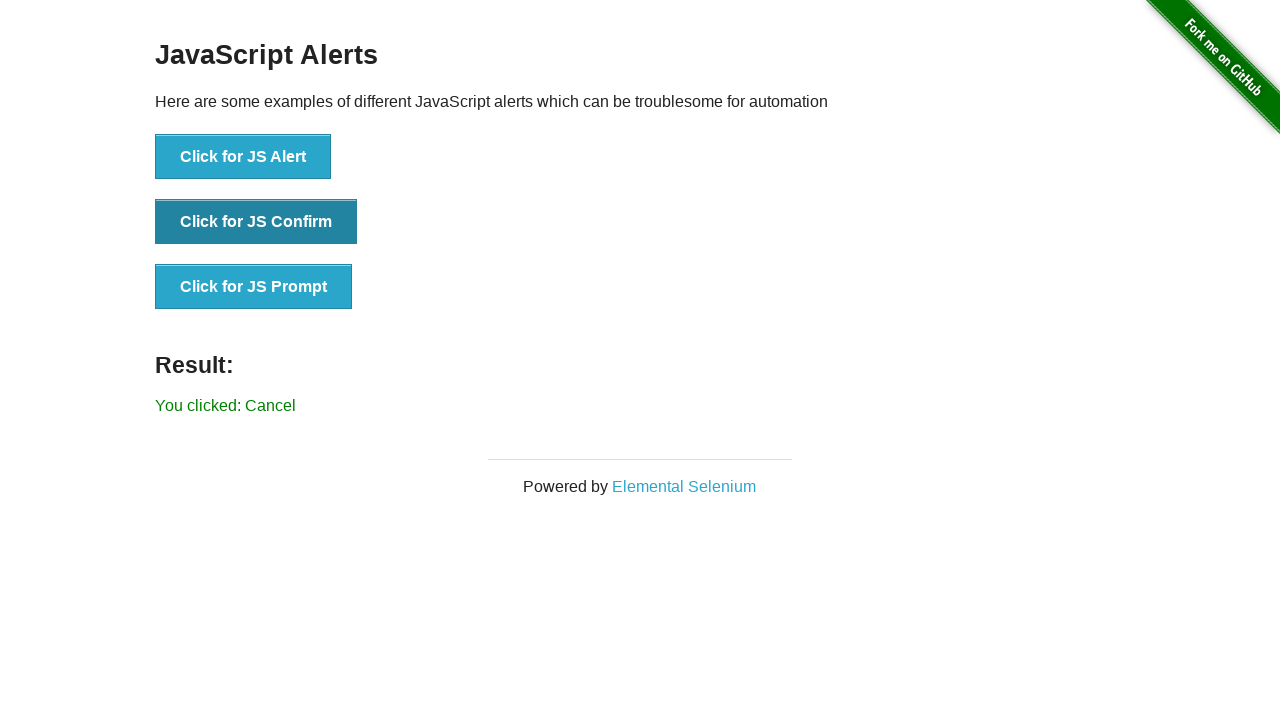

Clicked the confirm dialog button and dismissed it with Cancel at (256, 222) on xpath=//button[@onclick='jsConfirm()']
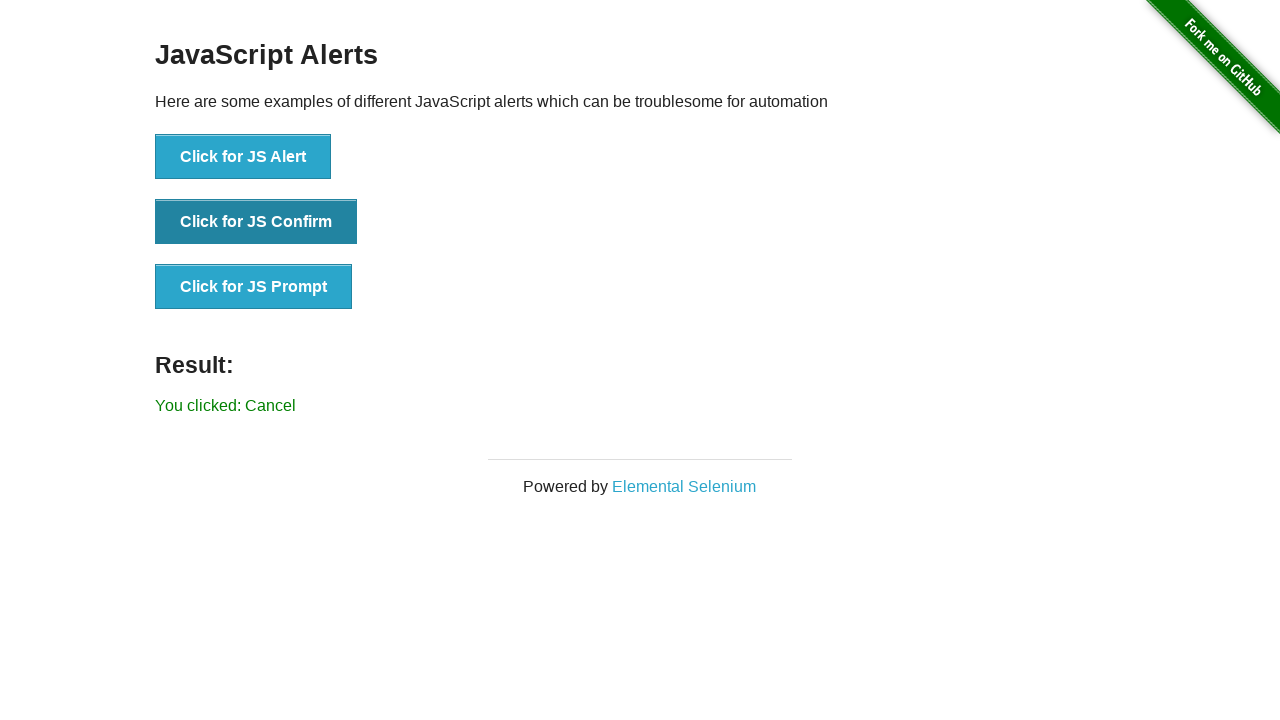

Located the result message element
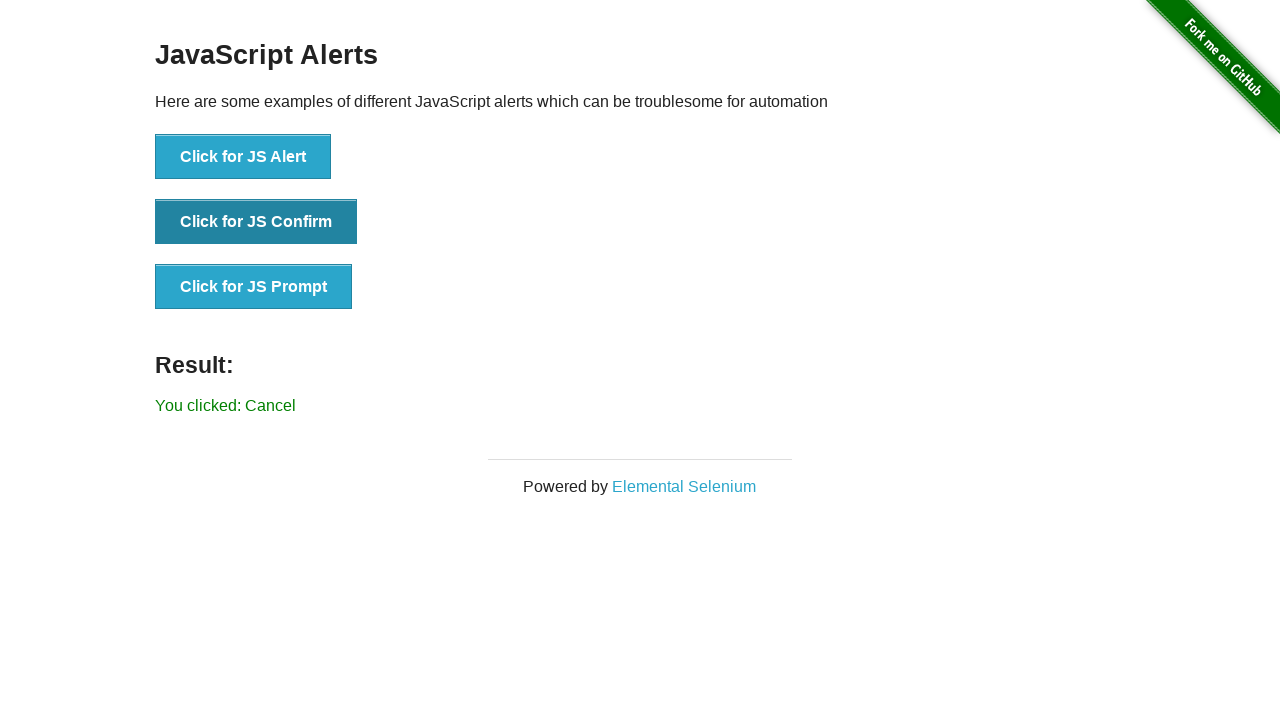

Verified that result message displays 'You clicked: Cancel'
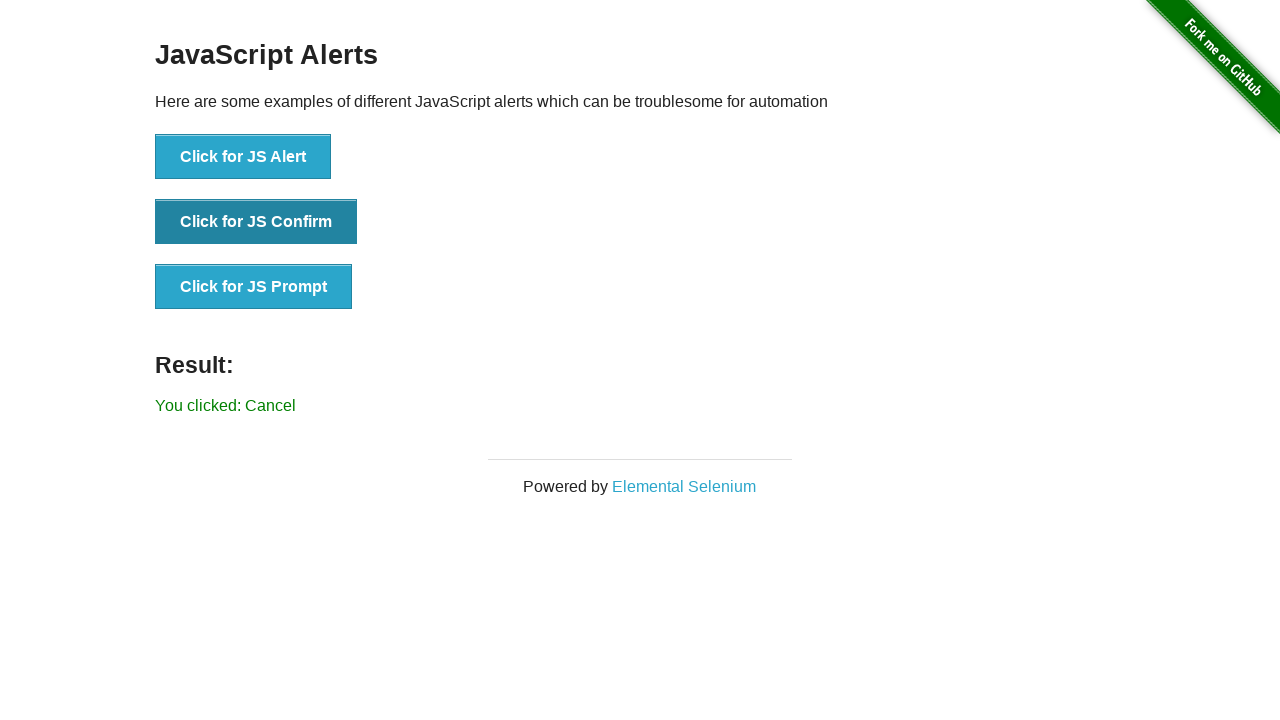

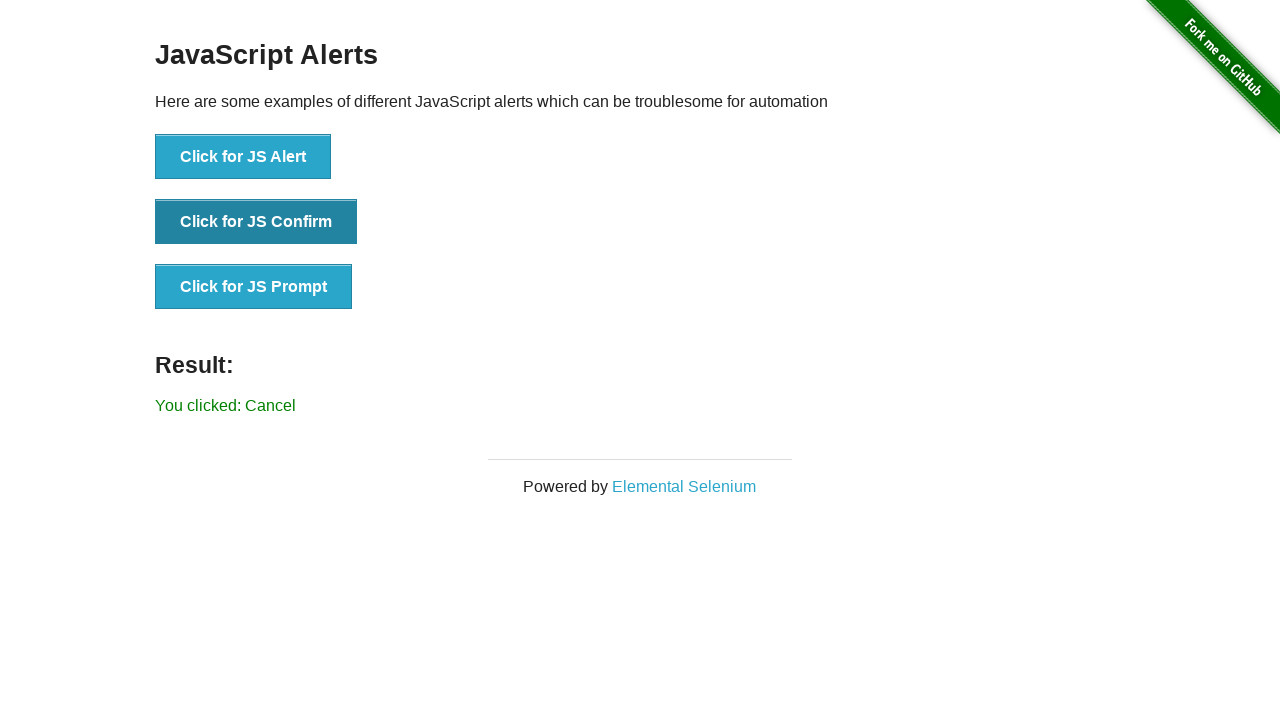